Tests selecting a single value from a dropdown menu within an iframe

Starting URL: https://www.w3schools.com/tags/tryit.asp?filename=tryhtml_select_multiple

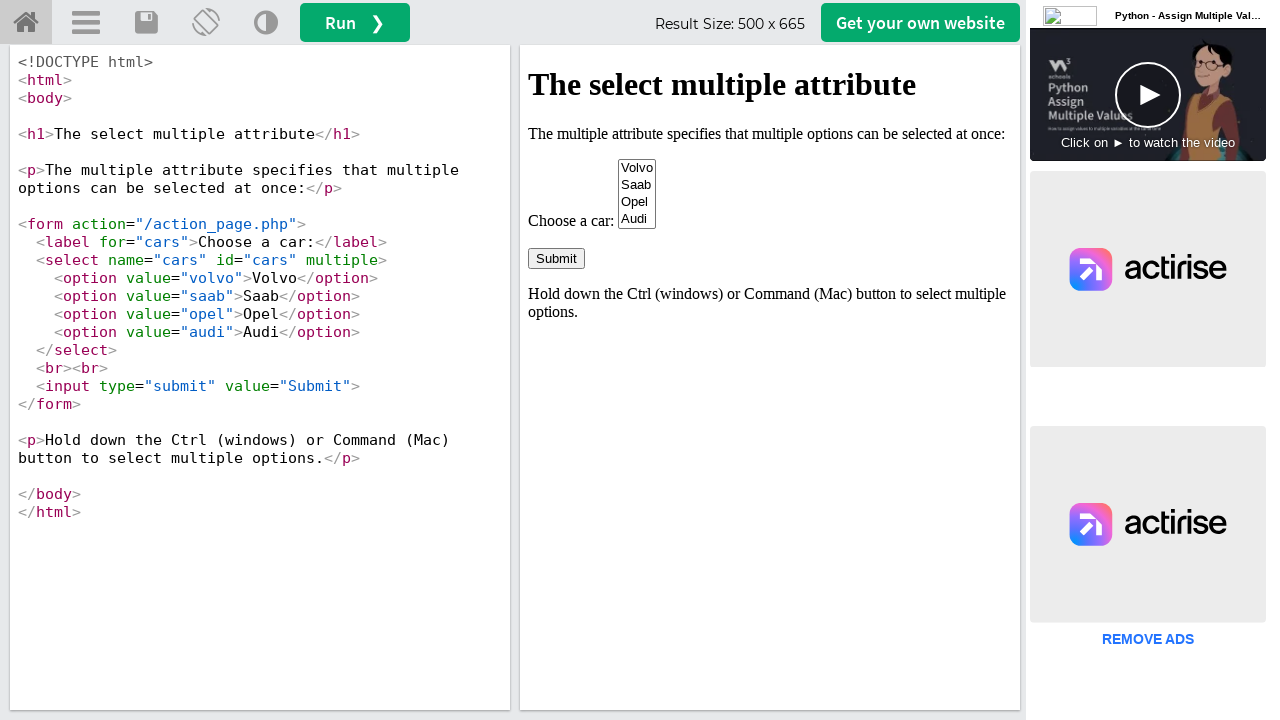

Located iframe containing the dropdown menu
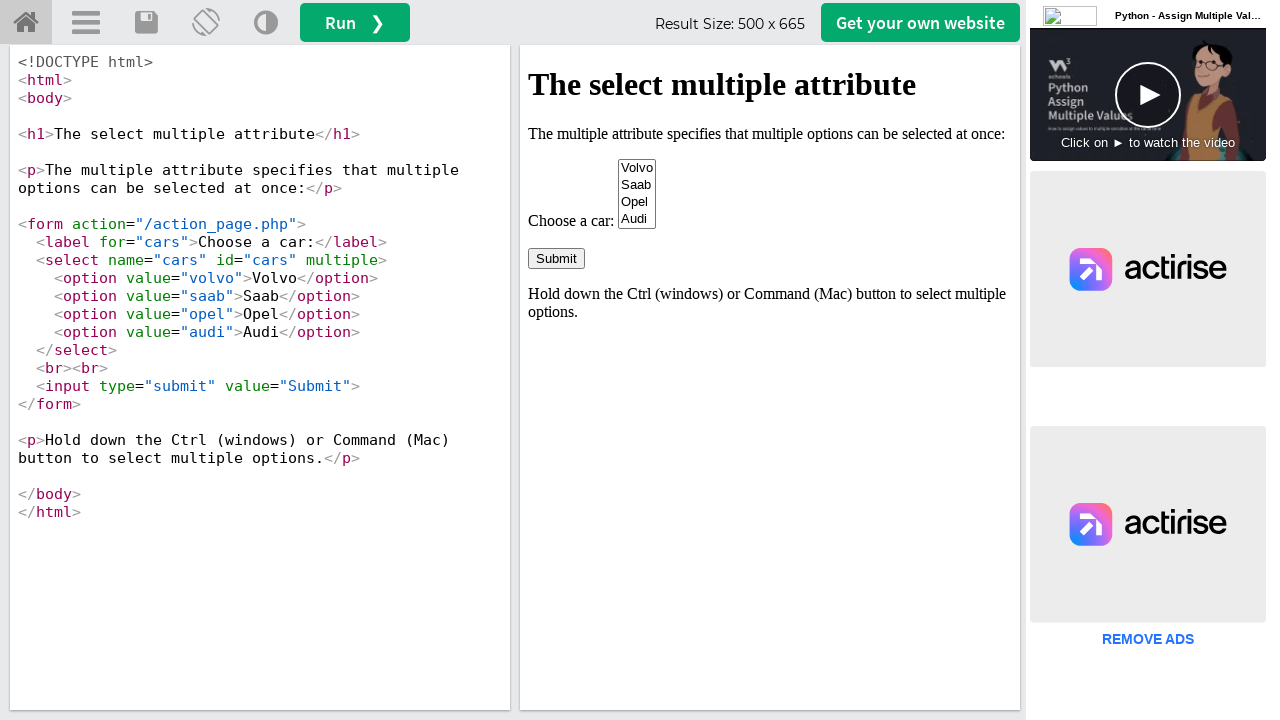

Located the cars dropdown select element
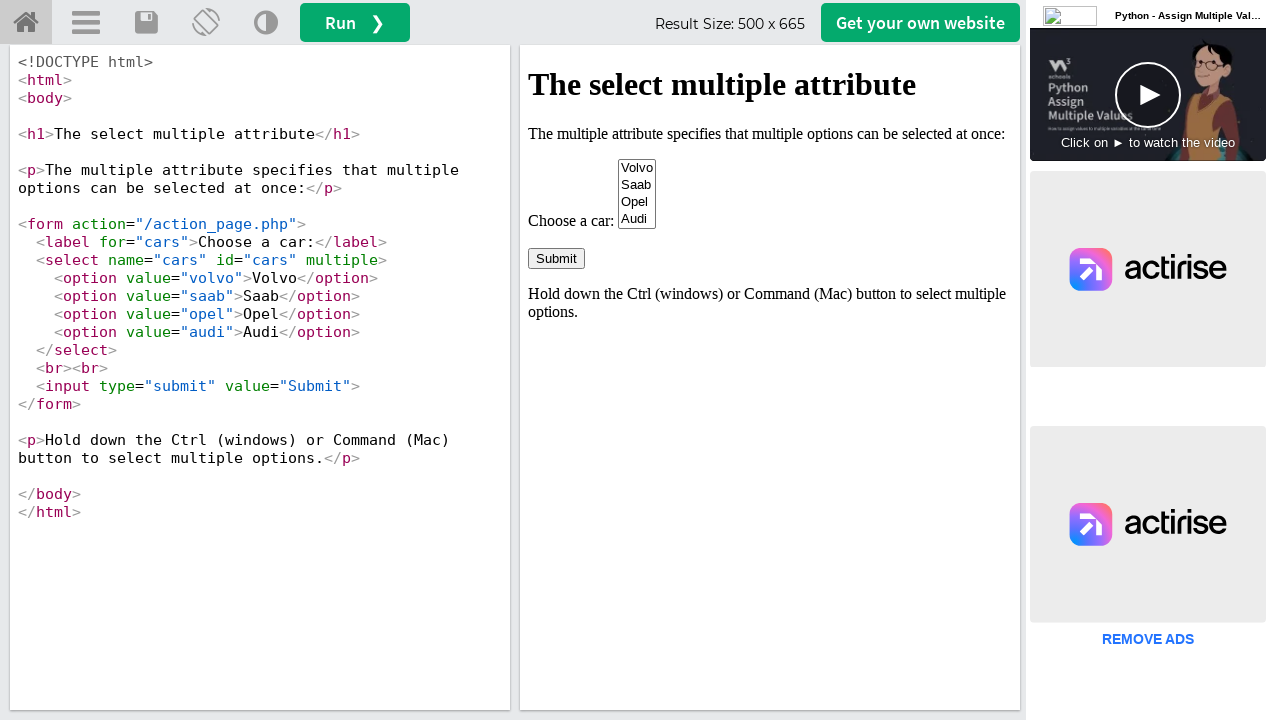

Selected option at index 3 from the dropdown menu on iframe[id='iframeResult'] >> internal:control=enter-frame >> select[name='cars']
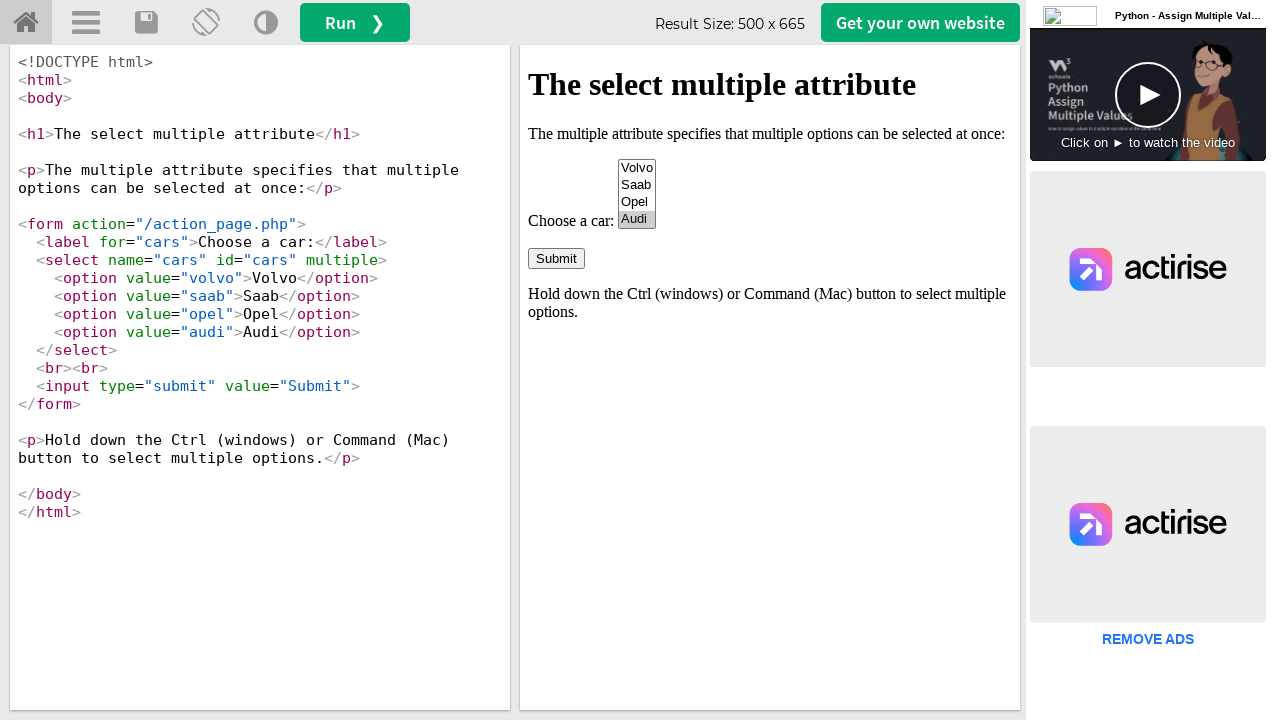

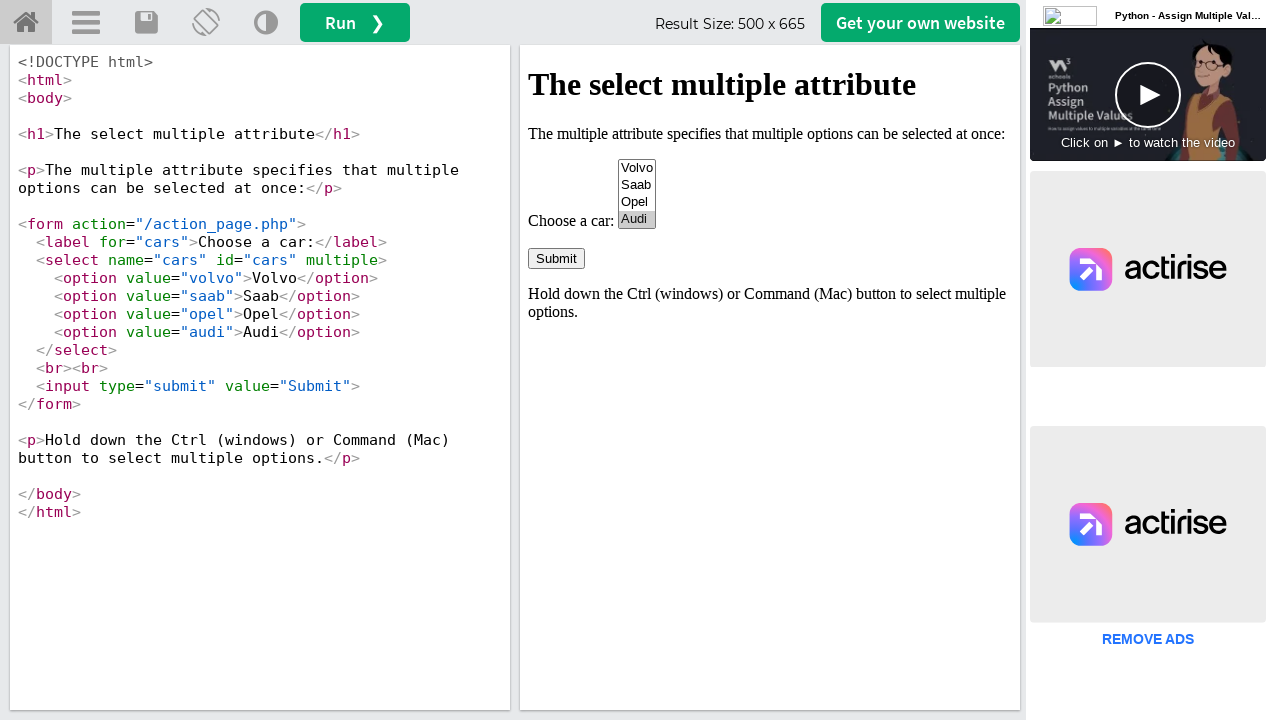